Checks all checkboxes present in the web table by iterating through each input element and checking it.

Starting URL: https://practice.cydeo.com/web-tables

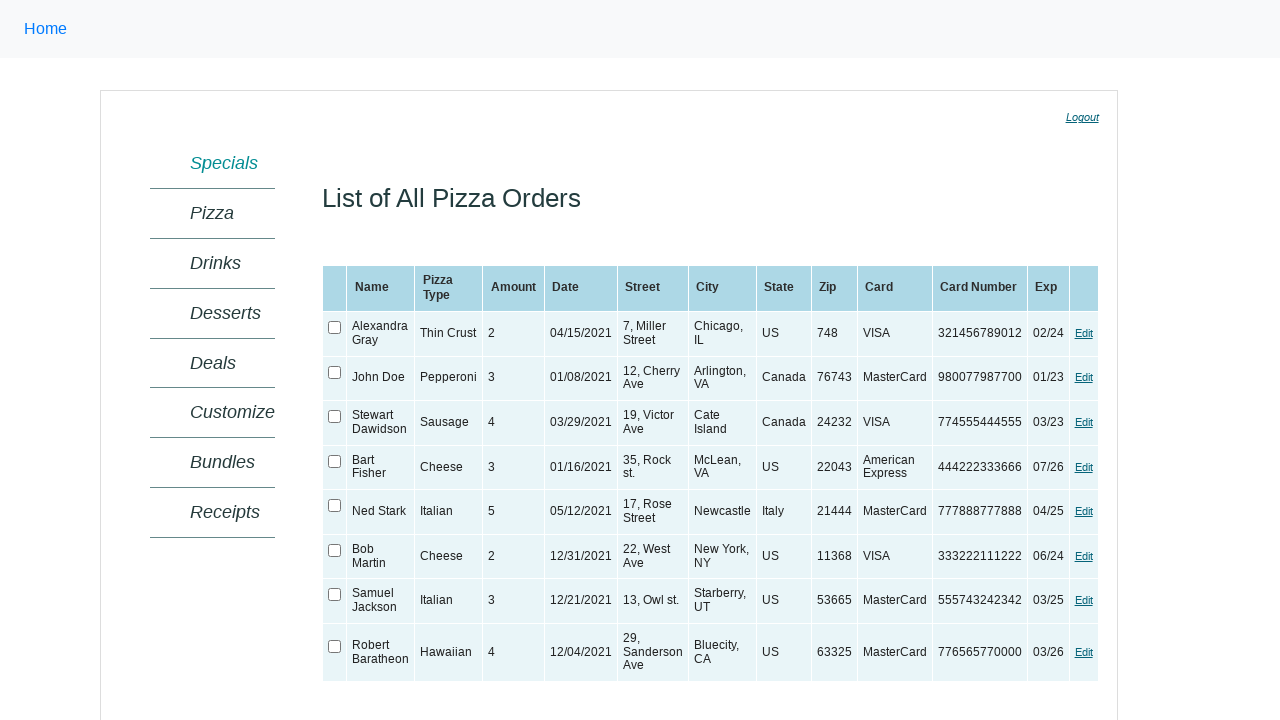

Located the web table with ID 'ctl00_MainContent_orderGrid'
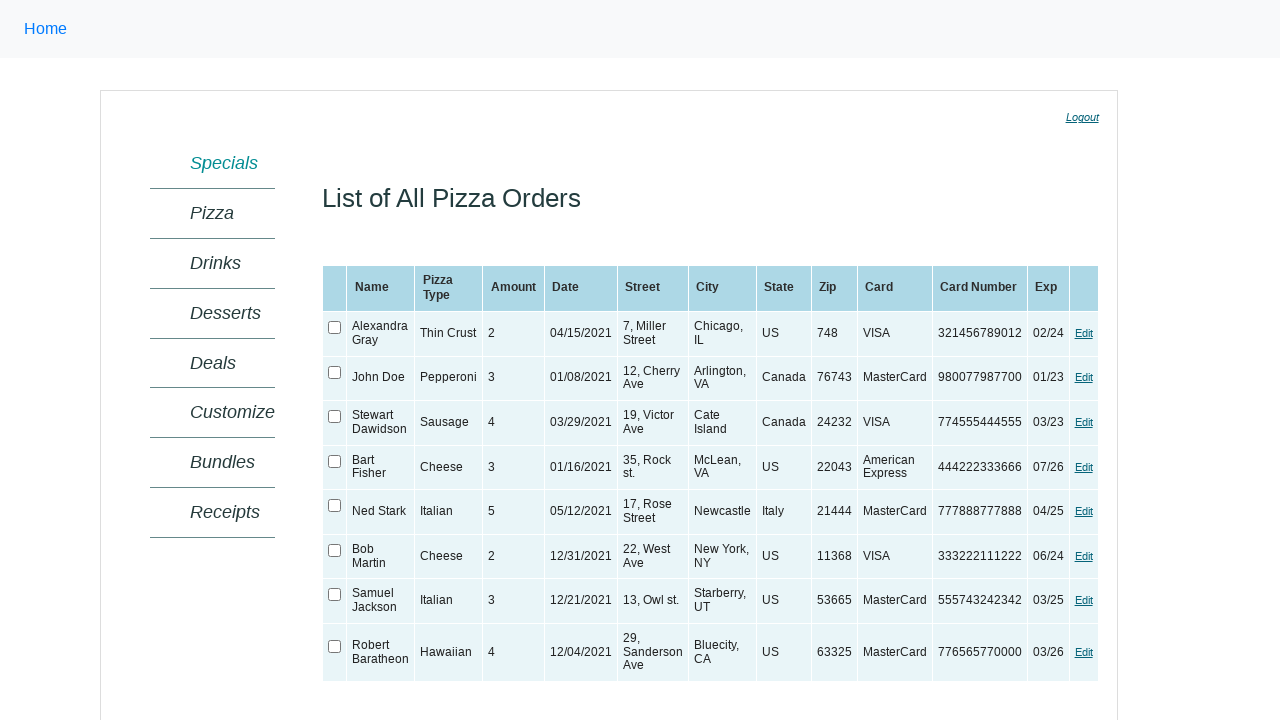

Retrieved all checkbox input elements from the table
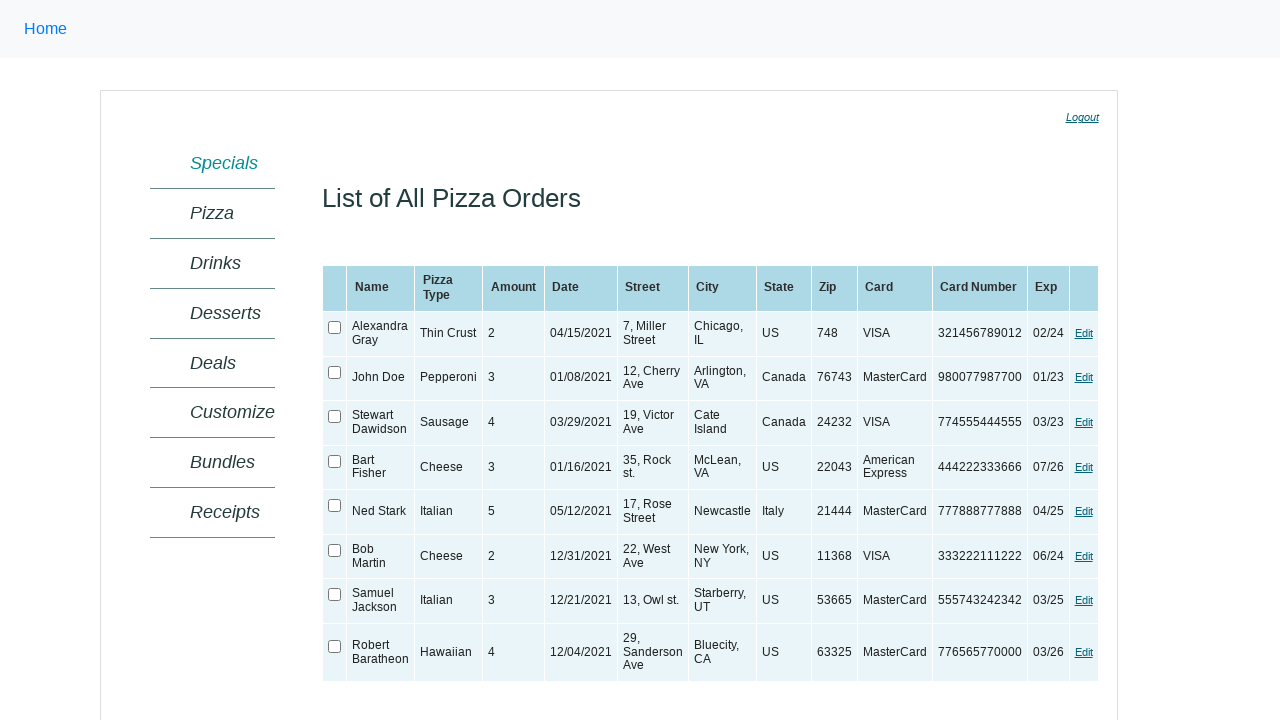

Checked a checkbox in the web table at (335, 328) on xpath=//table[@id='ctl00_MainContent_orderGrid'] >> xpath=//input >> nth=0
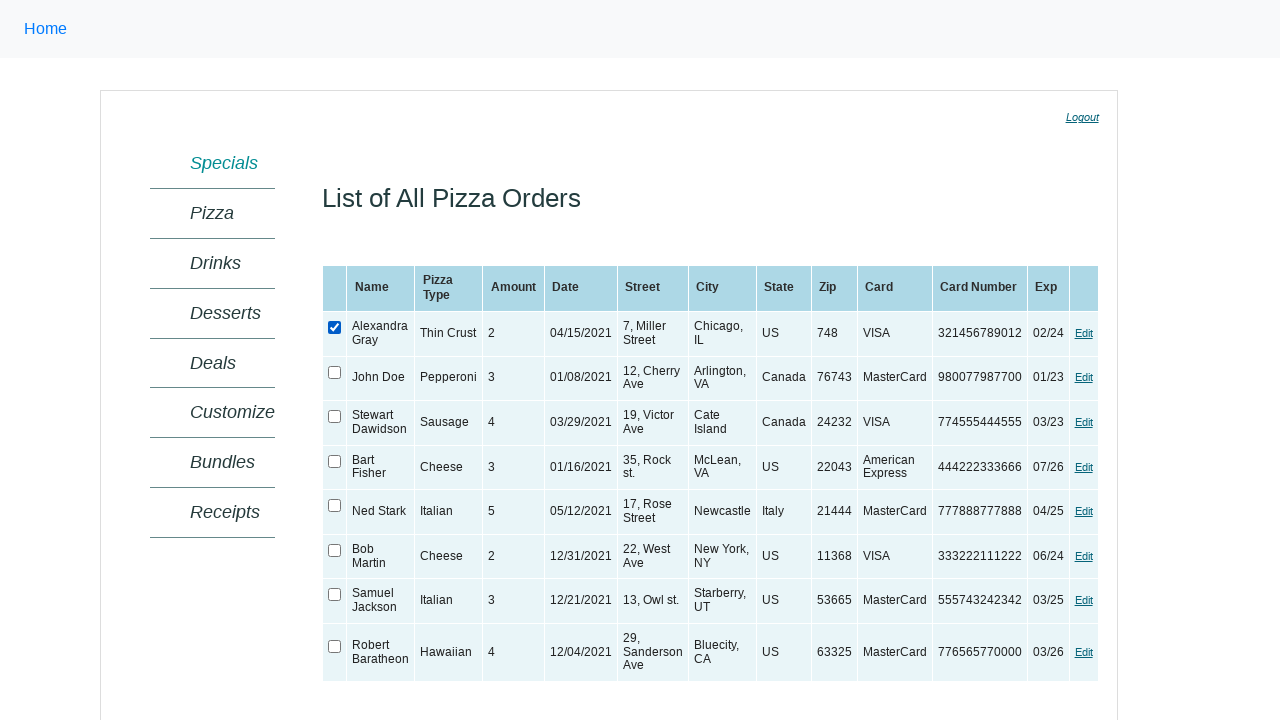

Checked a checkbox in the web table at (335, 372) on xpath=//table[@id='ctl00_MainContent_orderGrid'] >> xpath=//input >> nth=1
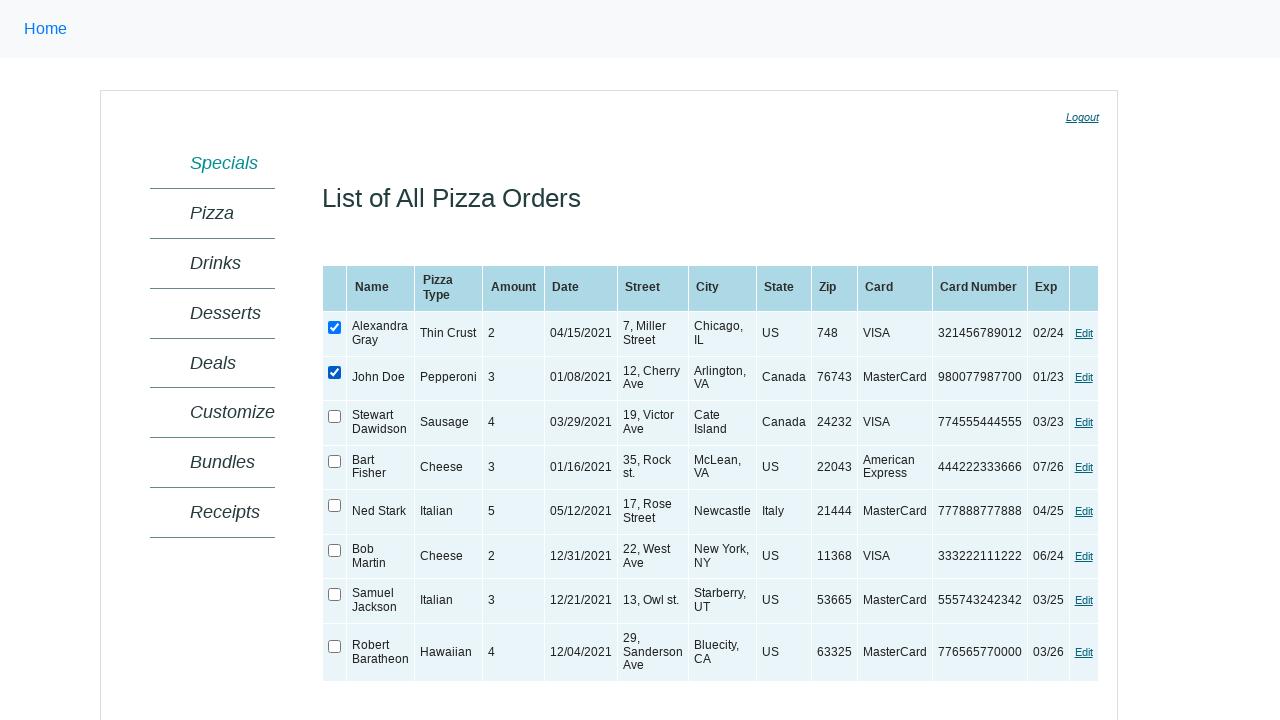

Checked a checkbox in the web table at (335, 417) on xpath=//table[@id='ctl00_MainContent_orderGrid'] >> xpath=//input >> nth=2
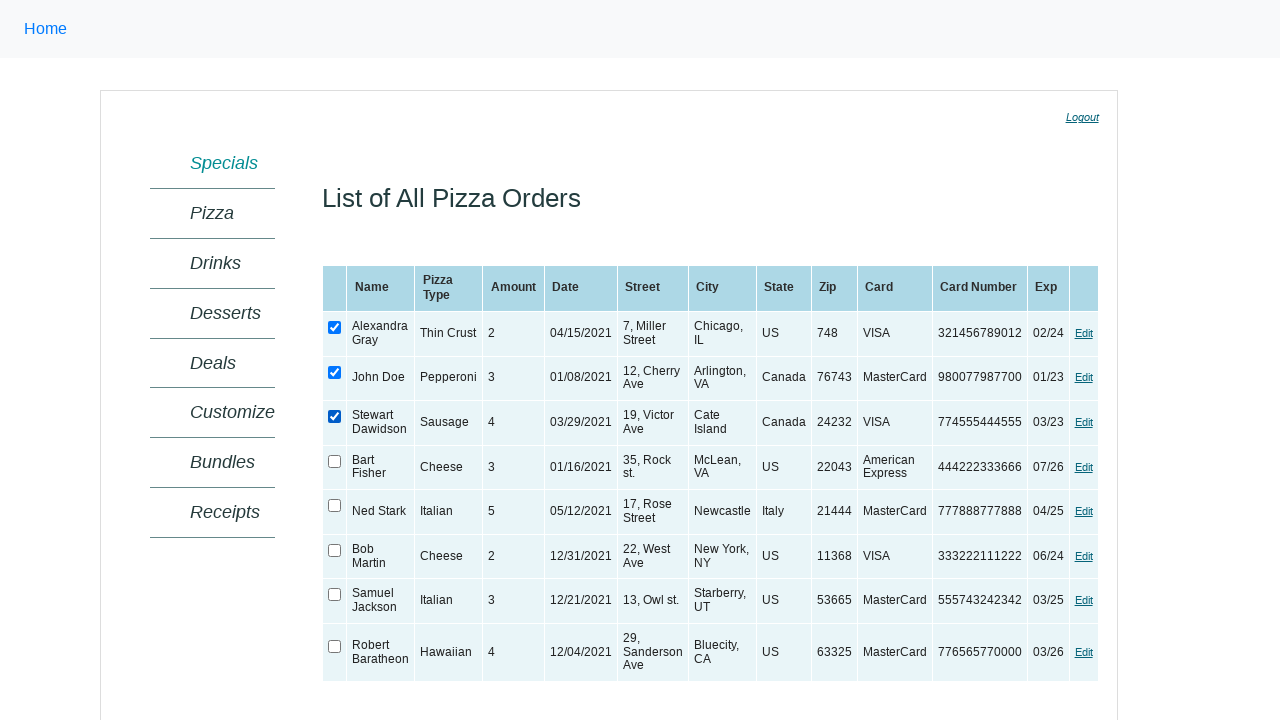

Checked a checkbox in the web table at (335, 461) on xpath=//table[@id='ctl00_MainContent_orderGrid'] >> xpath=//input >> nth=3
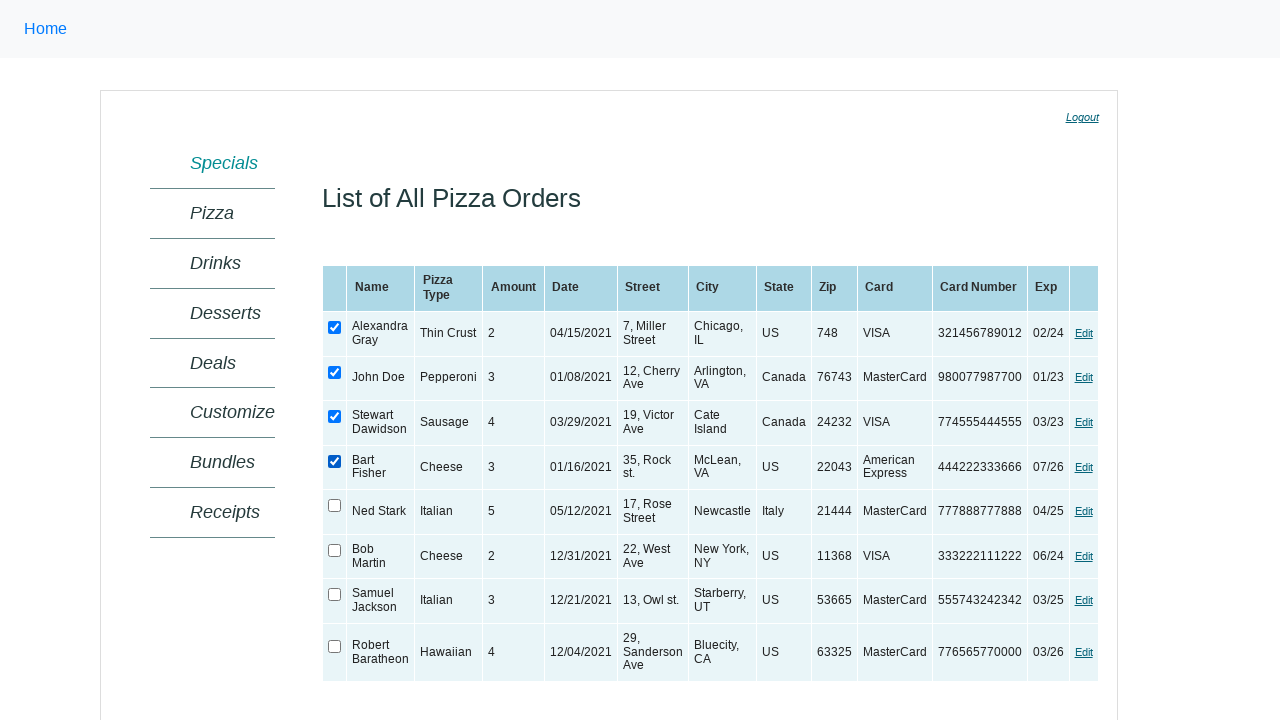

Checked a checkbox in the web table at (335, 506) on xpath=//table[@id='ctl00_MainContent_orderGrid'] >> xpath=//input >> nth=4
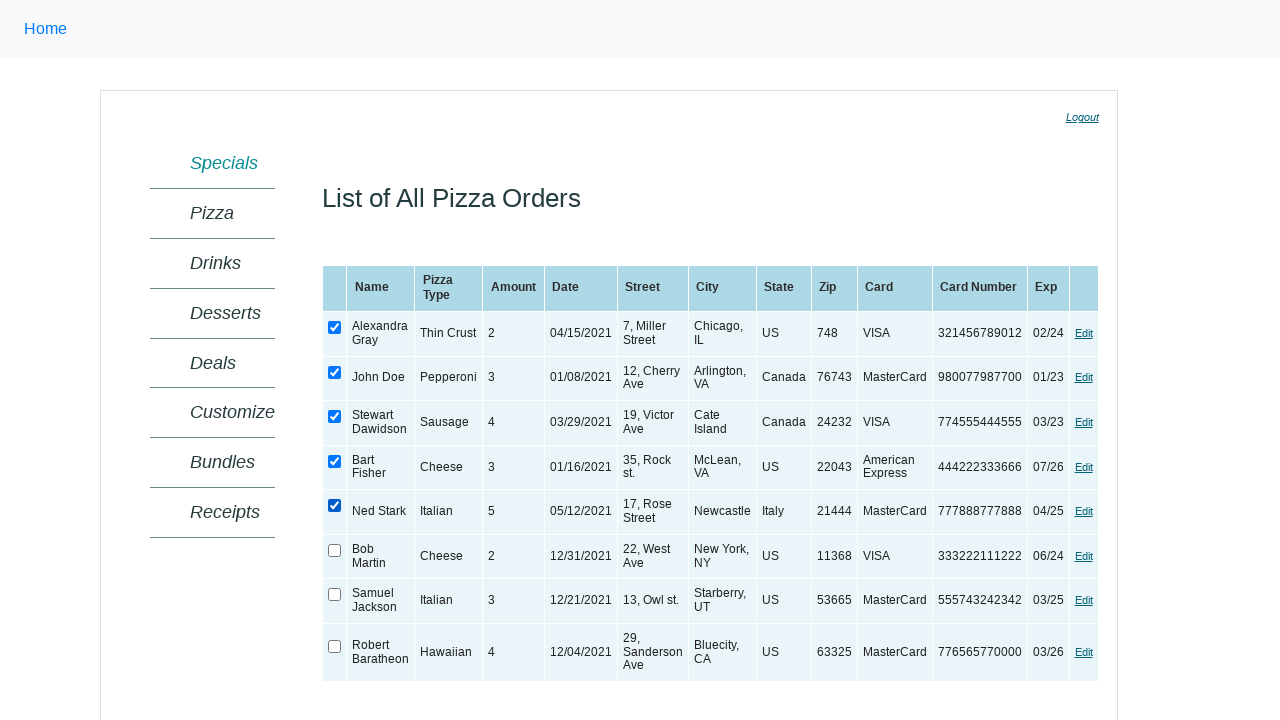

Checked a checkbox in the web table at (335, 550) on xpath=//table[@id='ctl00_MainContent_orderGrid'] >> xpath=//input >> nth=5
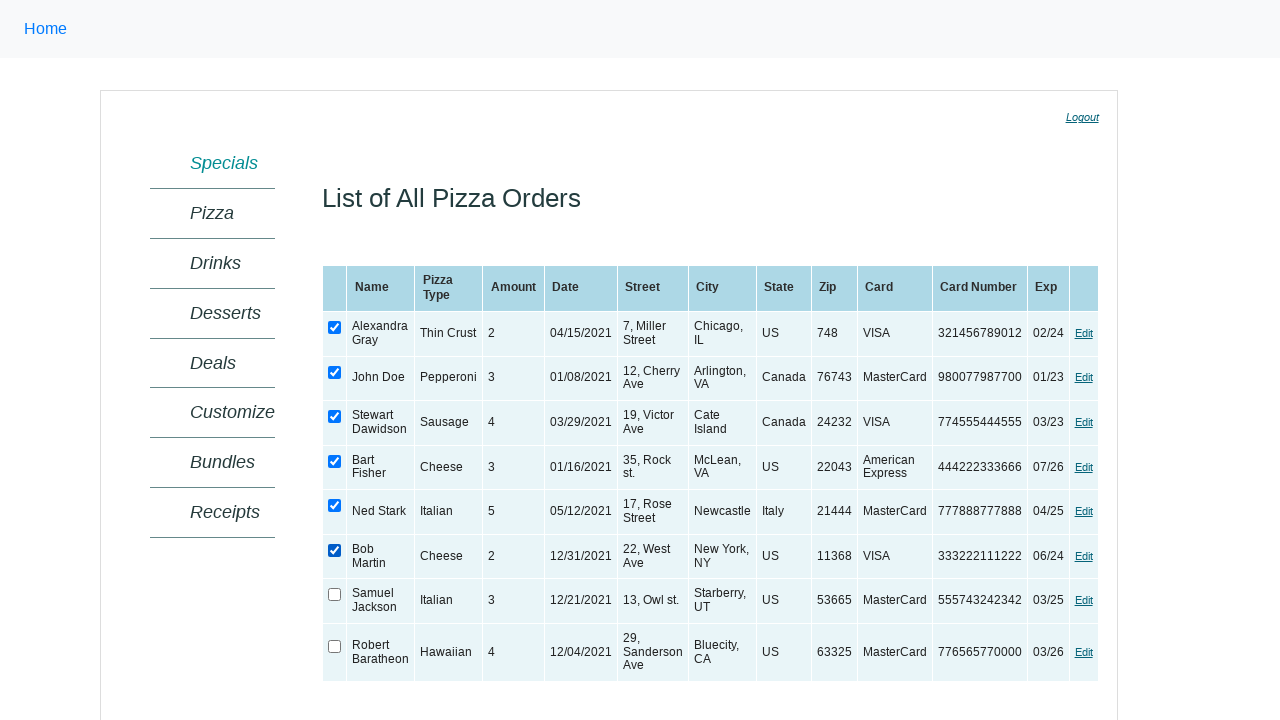

Checked a checkbox in the web table at (335, 595) on xpath=//table[@id='ctl00_MainContent_orderGrid'] >> xpath=//input >> nth=6
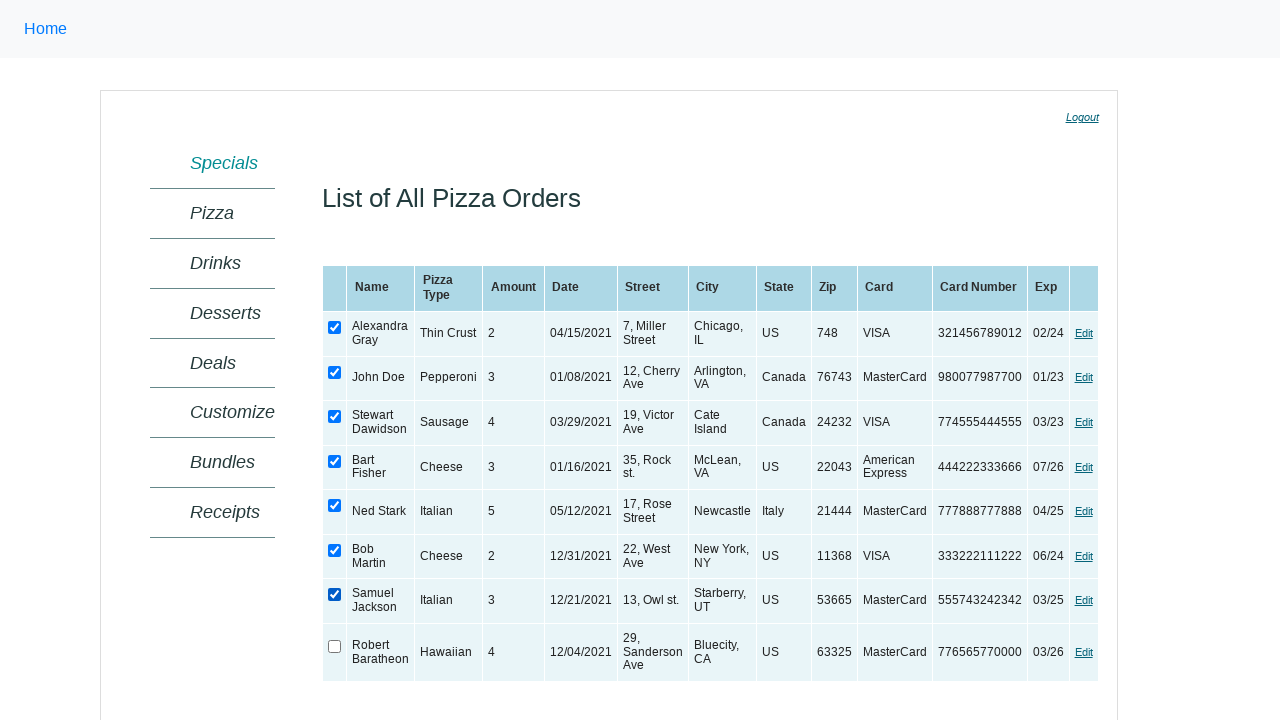

Checked a checkbox in the web table at (335, 646) on xpath=//table[@id='ctl00_MainContent_orderGrid'] >> xpath=//input >> nth=7
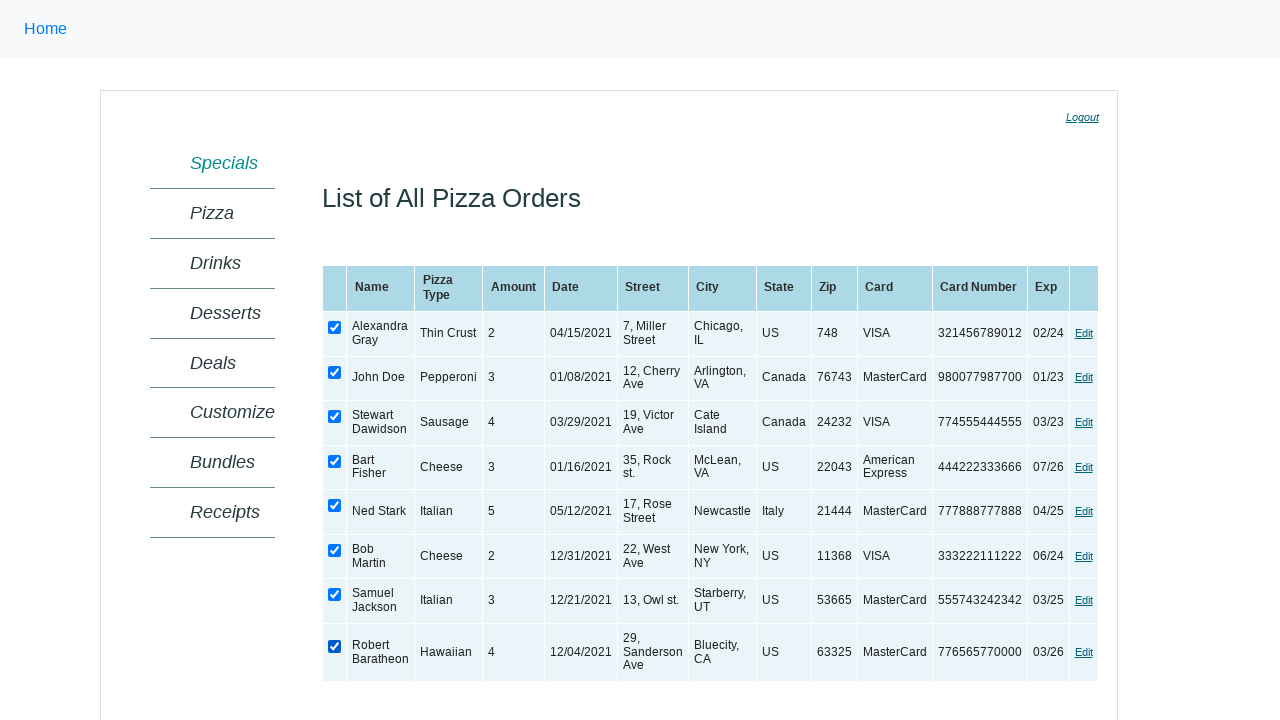

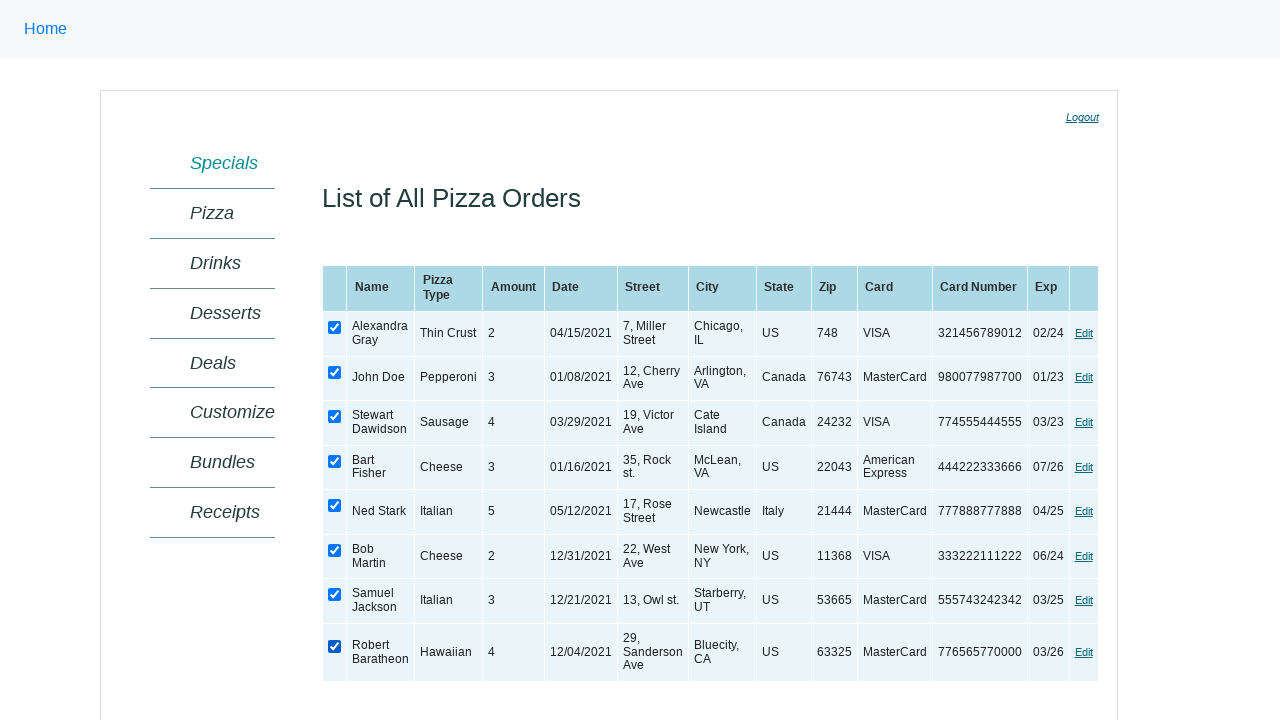